Tests the BC Registry business name check workflow by navigating through the form to check if a business name is available for a new BC-based Limited Company, filling in a company name and selecting designation options.

Starting URL: https://www.names.bcregistry.gov.bc.ca/

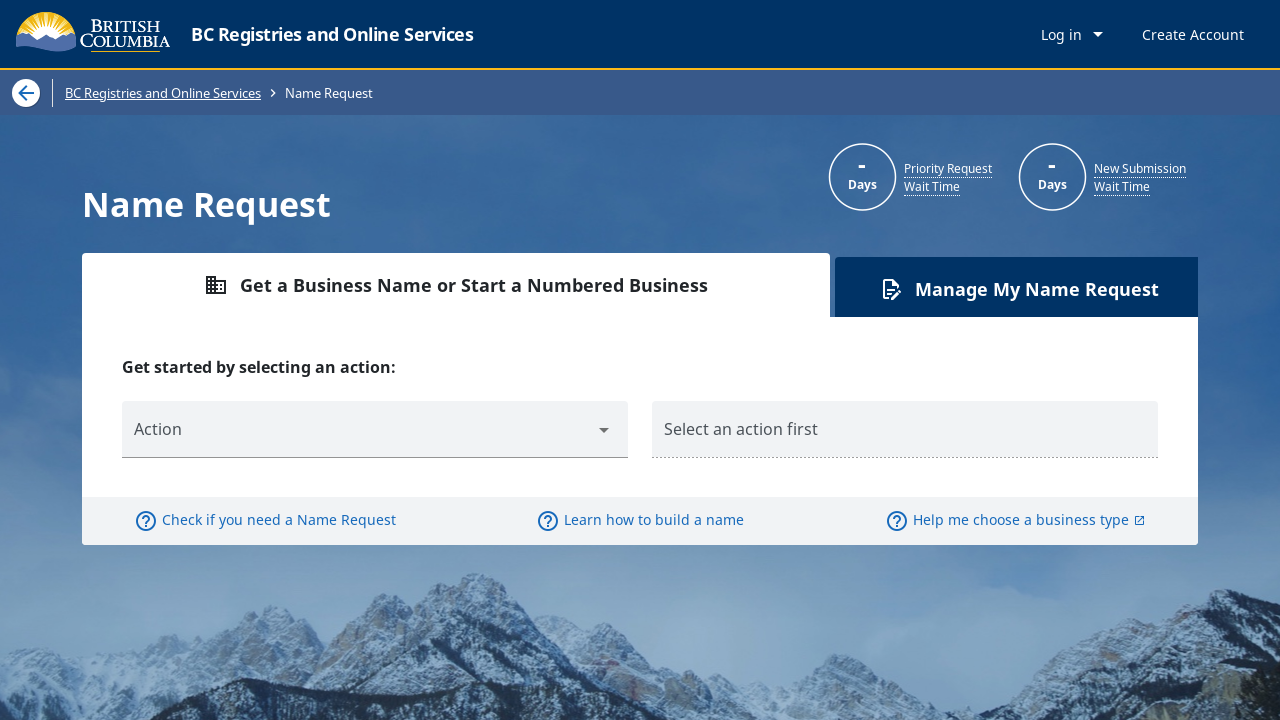

Clicked Action button to start the workflow at (375, 429) on internal:role=button[name="Action"i]
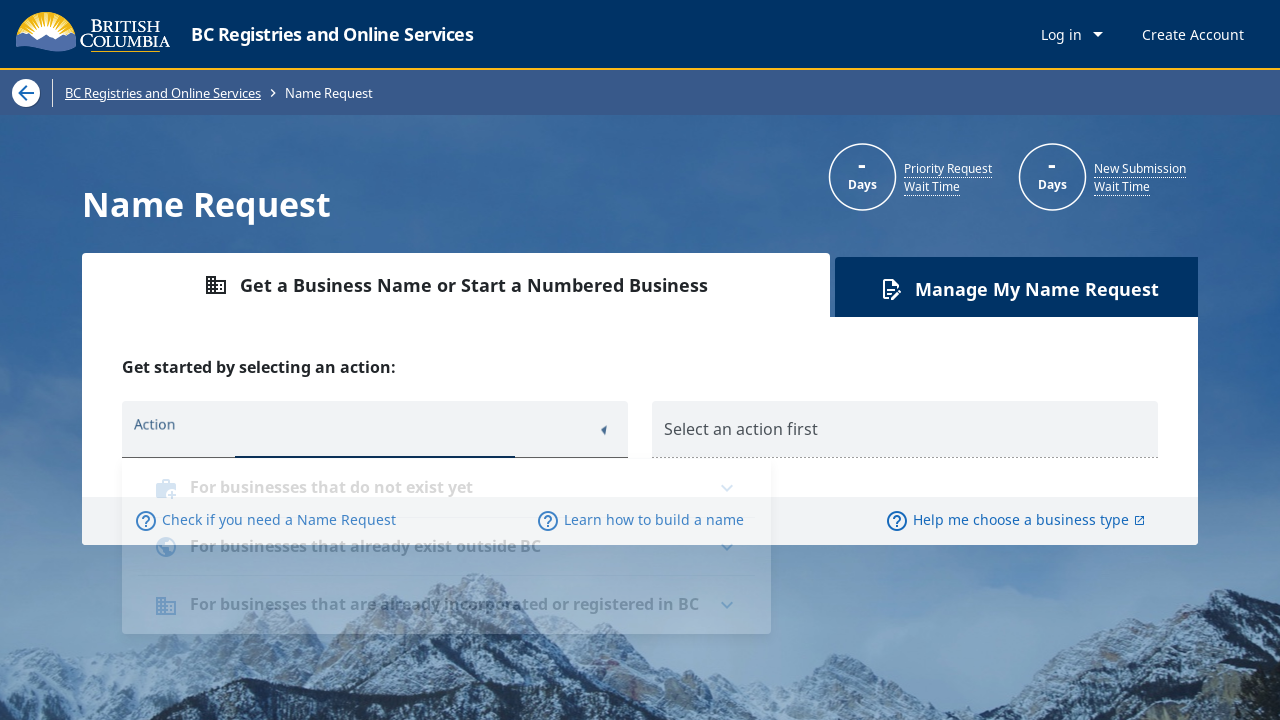

Selected option for businesses that do not exist yet at (446, 488) on internal:role=menuitem[name="For businesses that do not"i] >> div >> nth=0
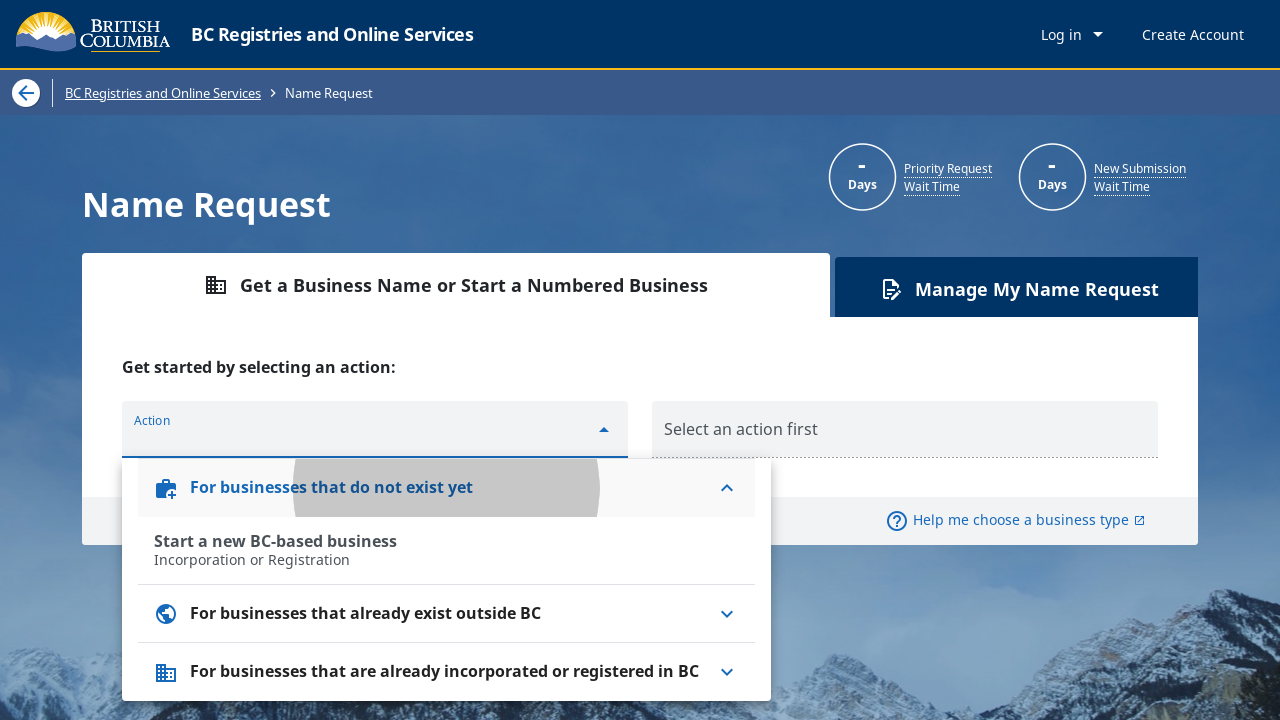

Selected to start a new BC-based business at (454, 542) on internal:text="Start a new BC-based business"i
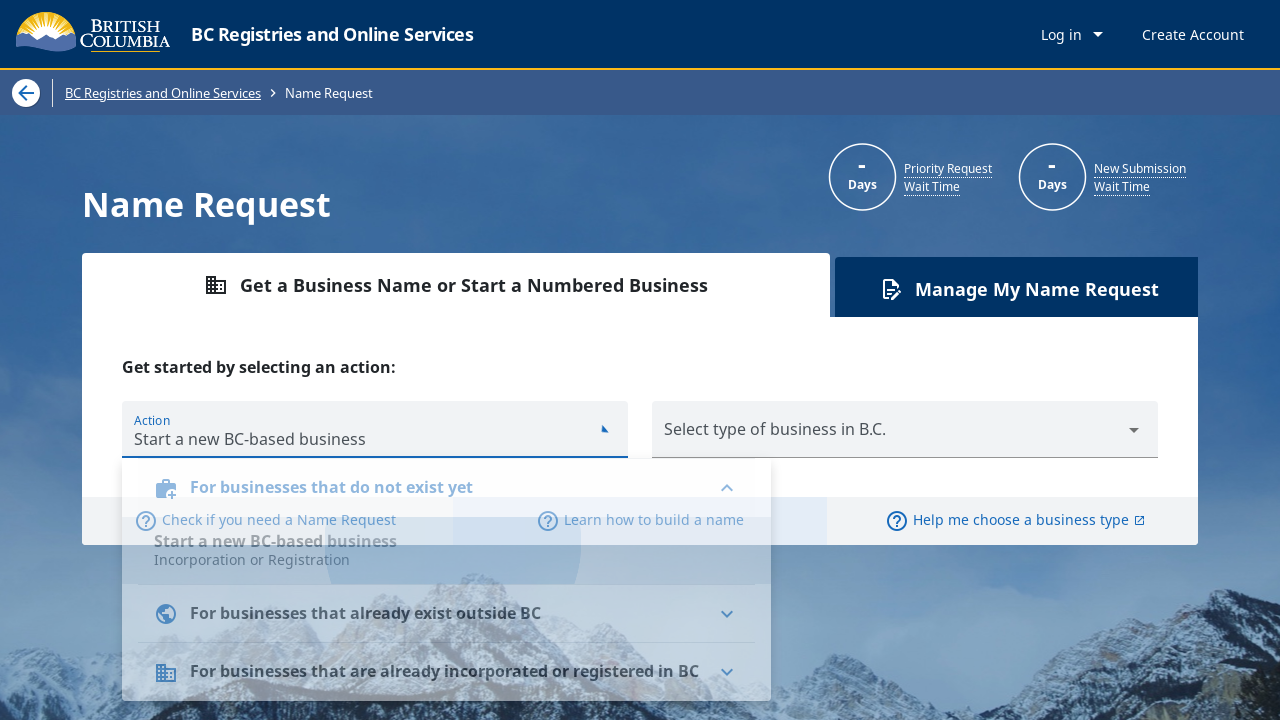

Clicked button to select type of business at (905, 429) on internal:role=button[name="Select type of business in B."i]
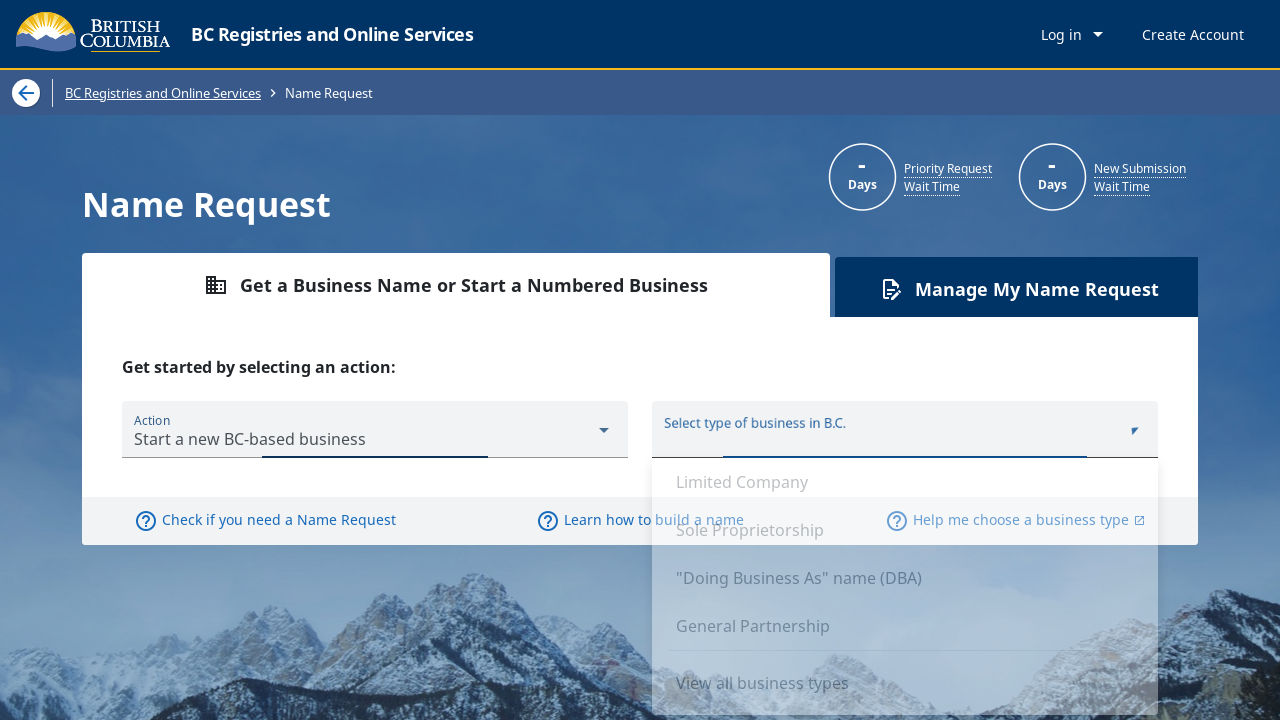

Selected Limited Company as business type at (905, 482) on internal:text="Limited Company"i
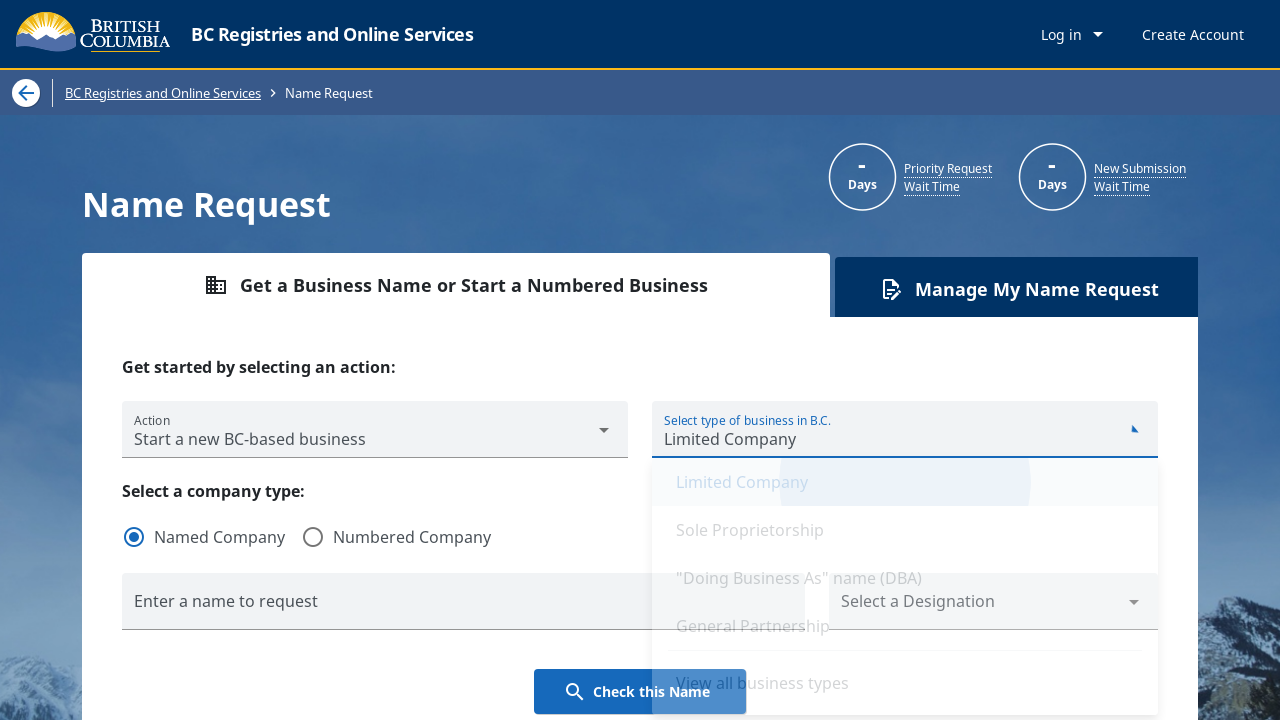

Clicked on the business name input field at (463, 611) on internal:role=textbox[name="Enter a name to request"i]
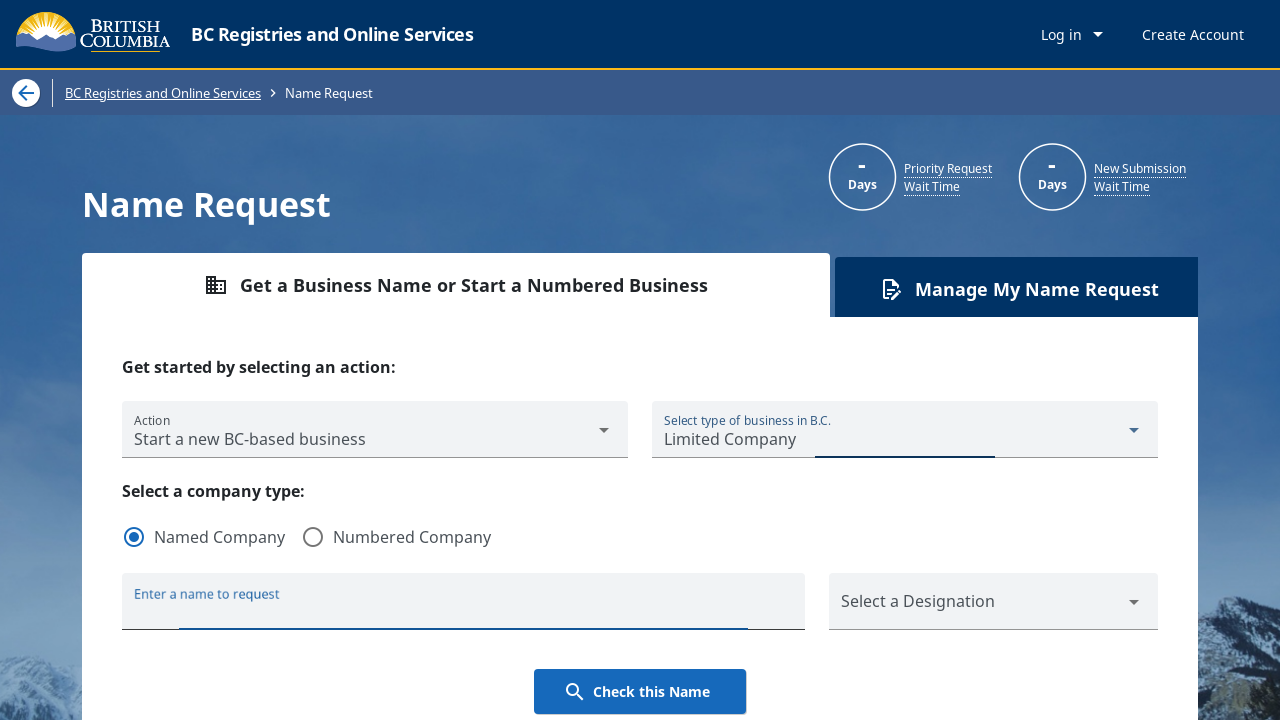

Filled in business name 'Mountain View Enterprises' on internal:role=textbox[name="Enter a name to request"i]
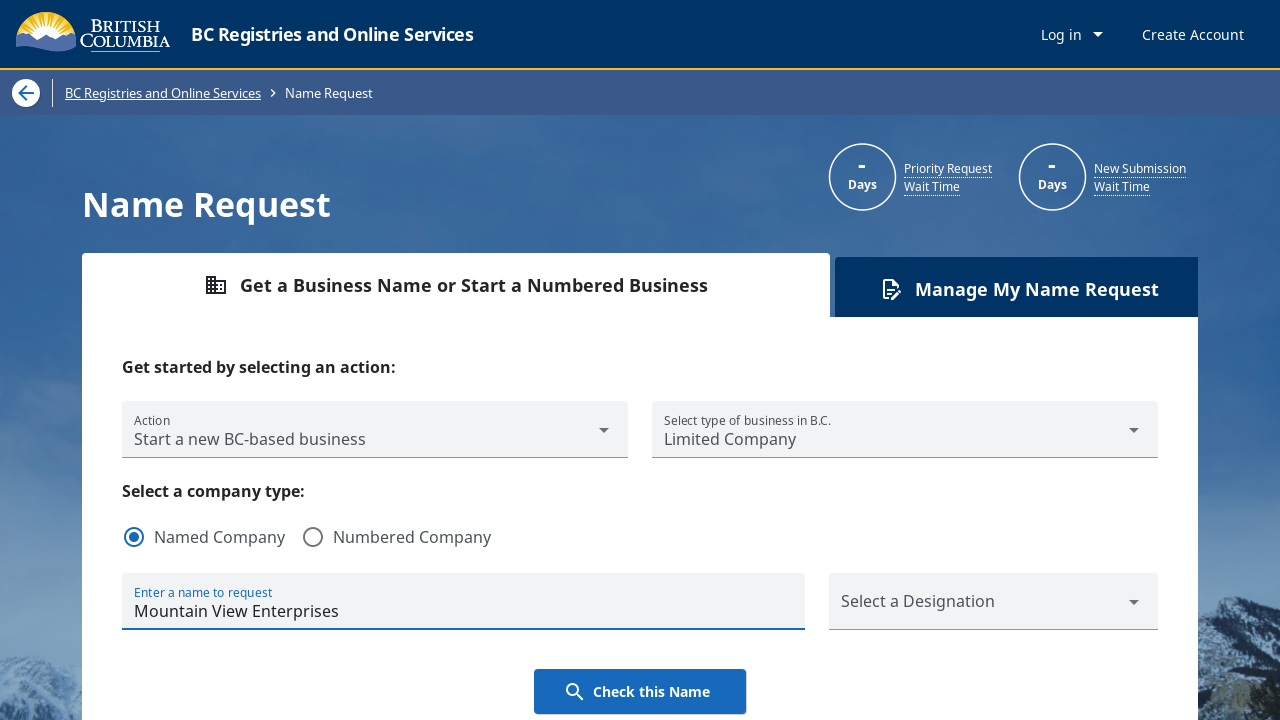

Clicked button to select a designation at (993, 601) on internal:role=button[name="Select a Designation"i]
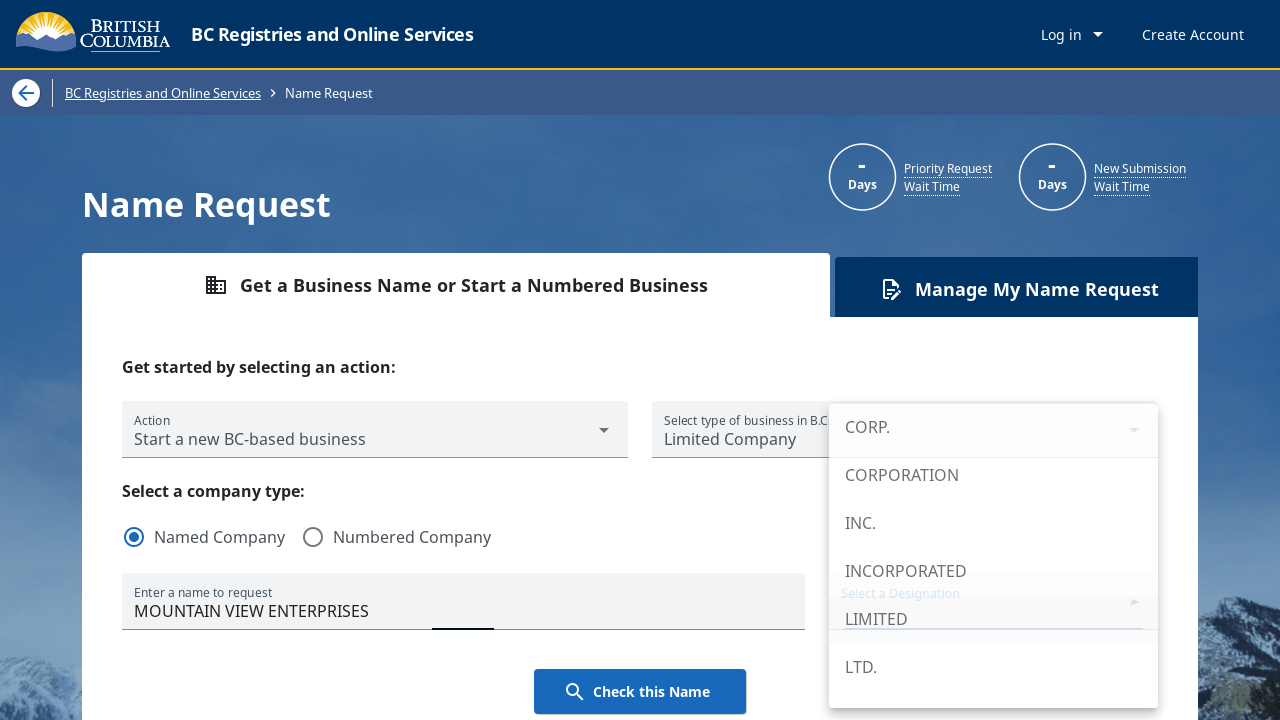

Selected CORP. as the designation at (994, 428) on internal:text="CORP."i
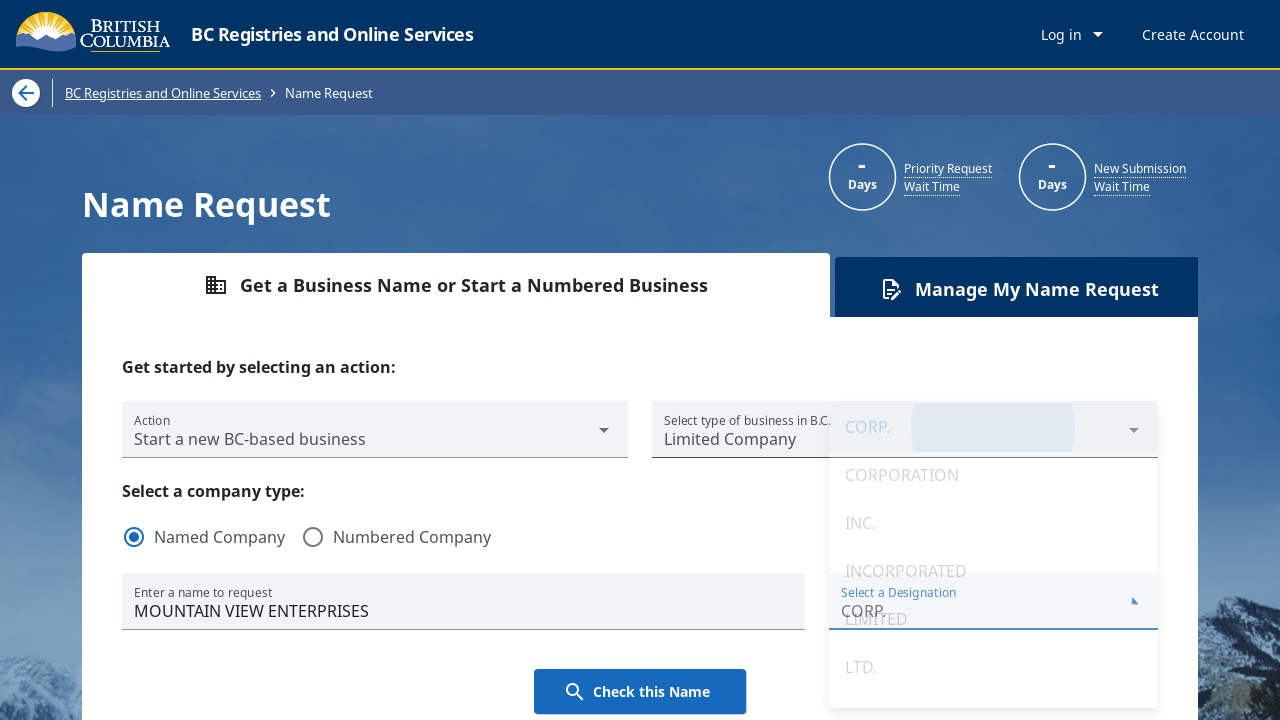

Clicked 'Check this Name' button to check availability at (640, 692) on internal:role=button[name="Check this Name"i]
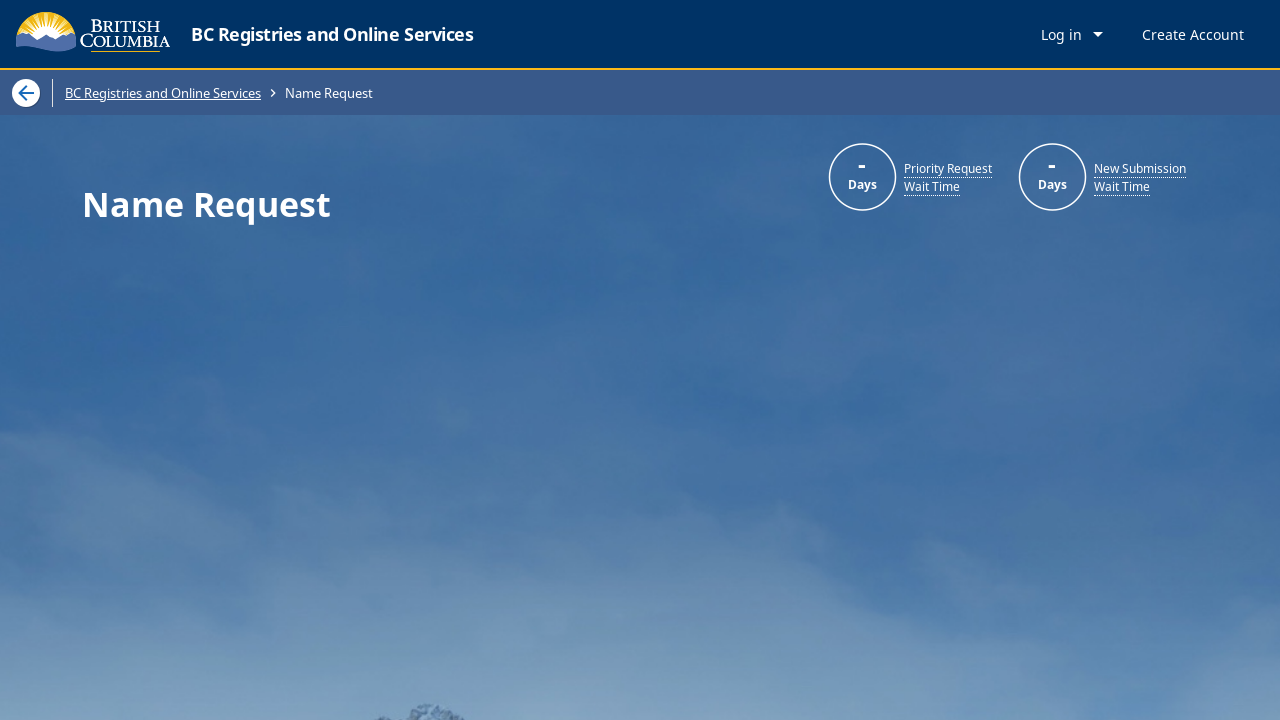

Name check verdict displayed with result status
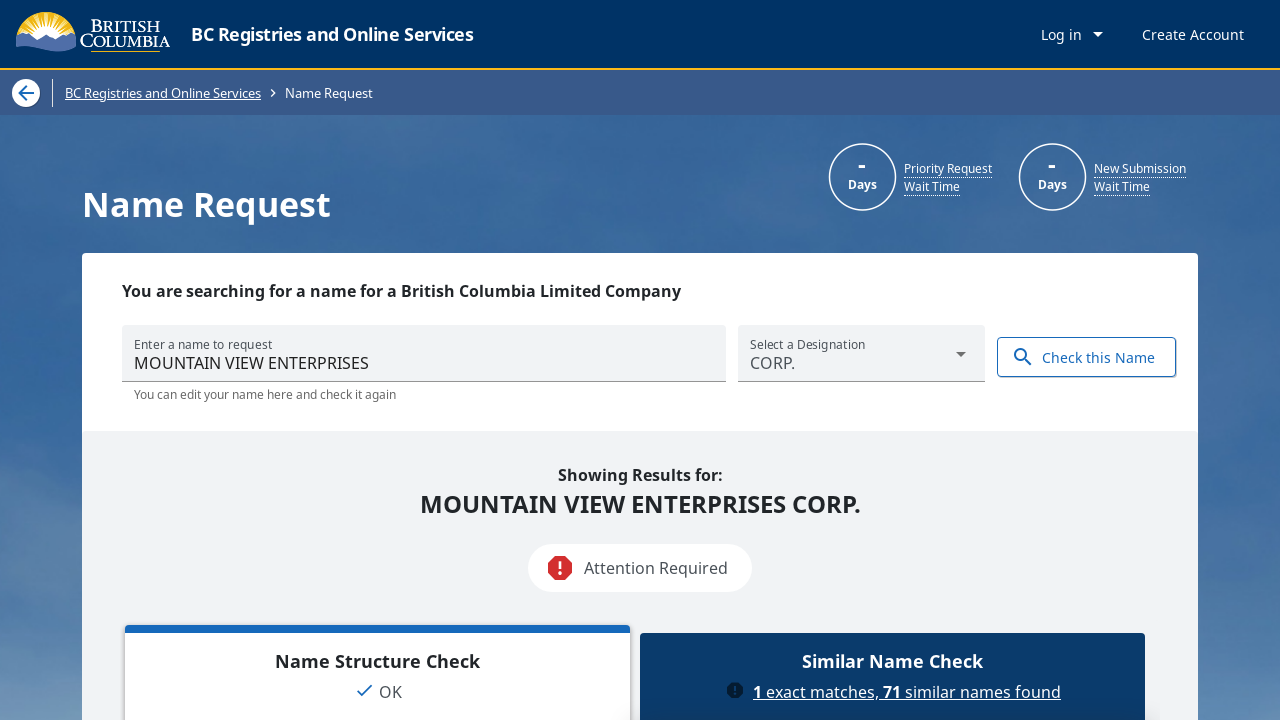

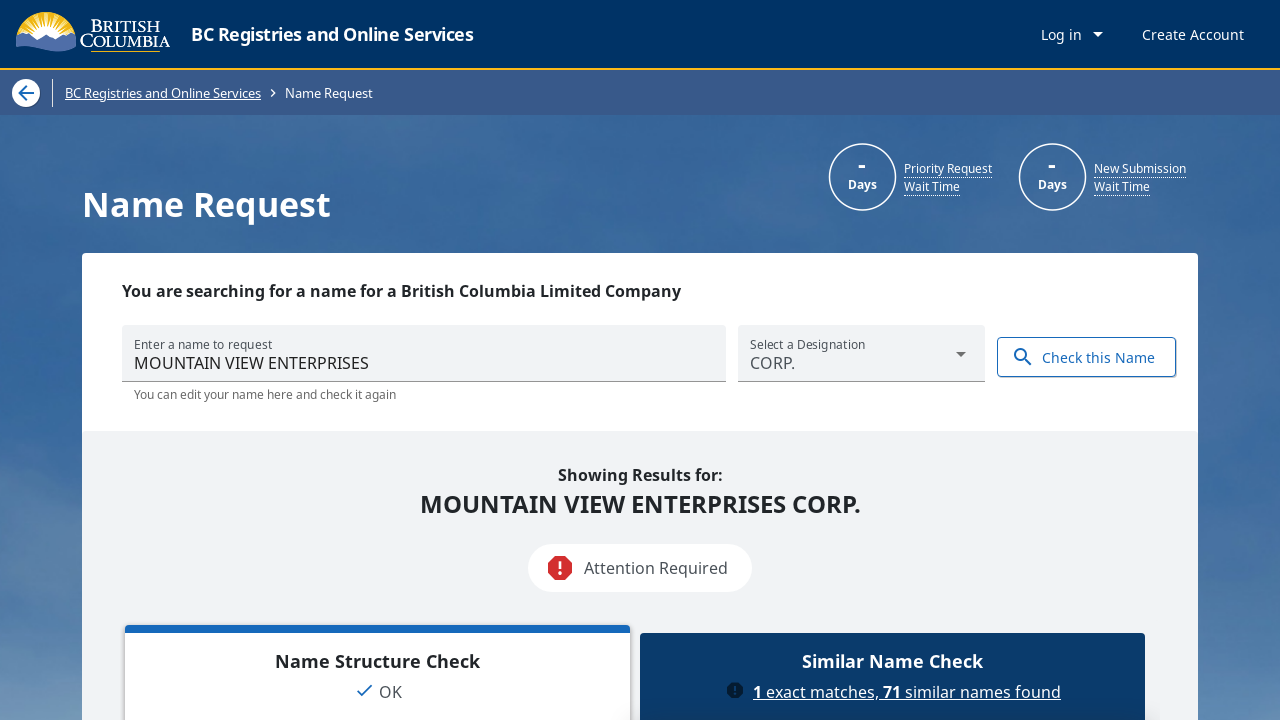